Tests the Word of the Day feature by clicking on its button and verifying the word is displayed.

Starting URL: https://www.dictionary.com

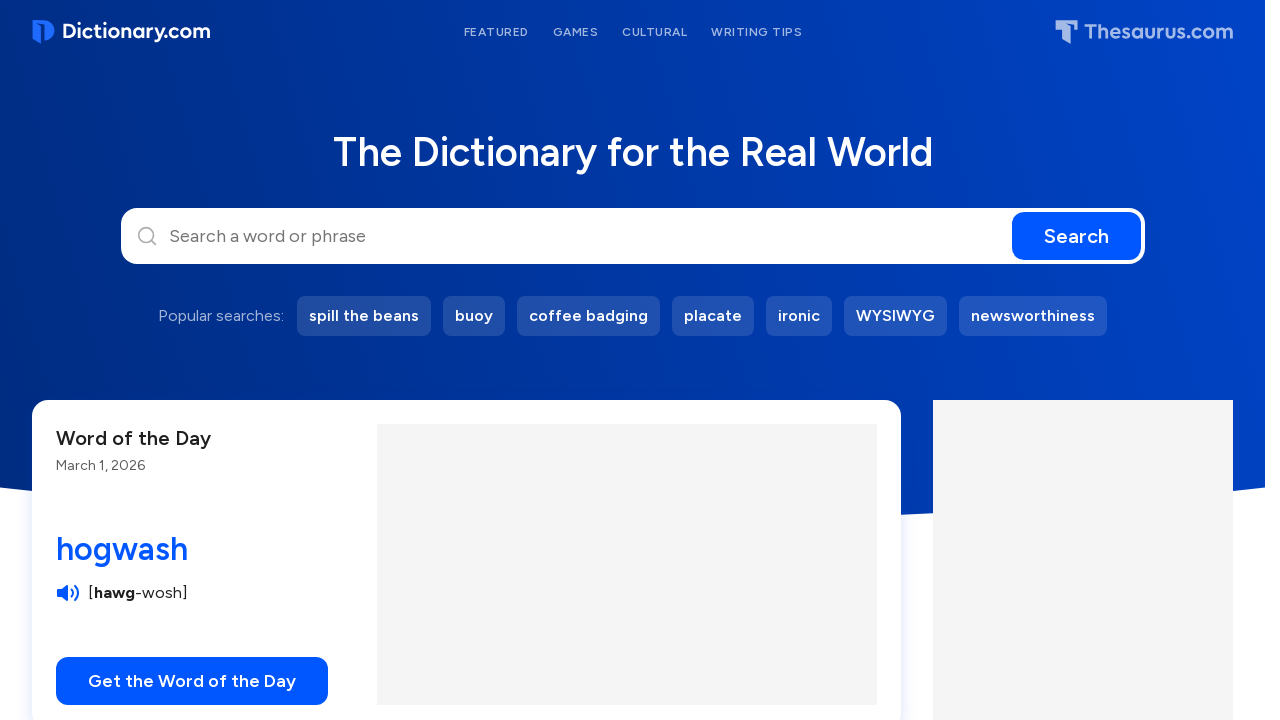

Word of the Day button became visible
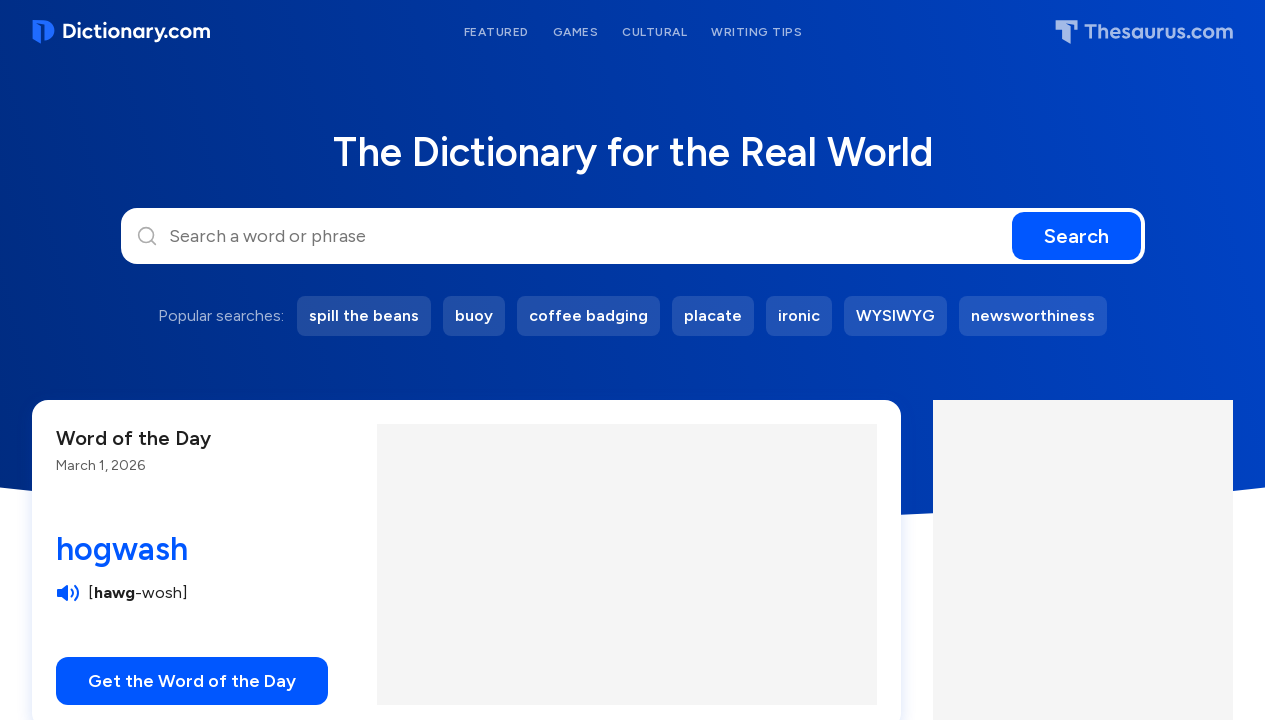

Clicked on Word of the Day button at (134, 438) on a[href*='word-of-the-day'], [data-testid='wotd'], .wotd-widget a
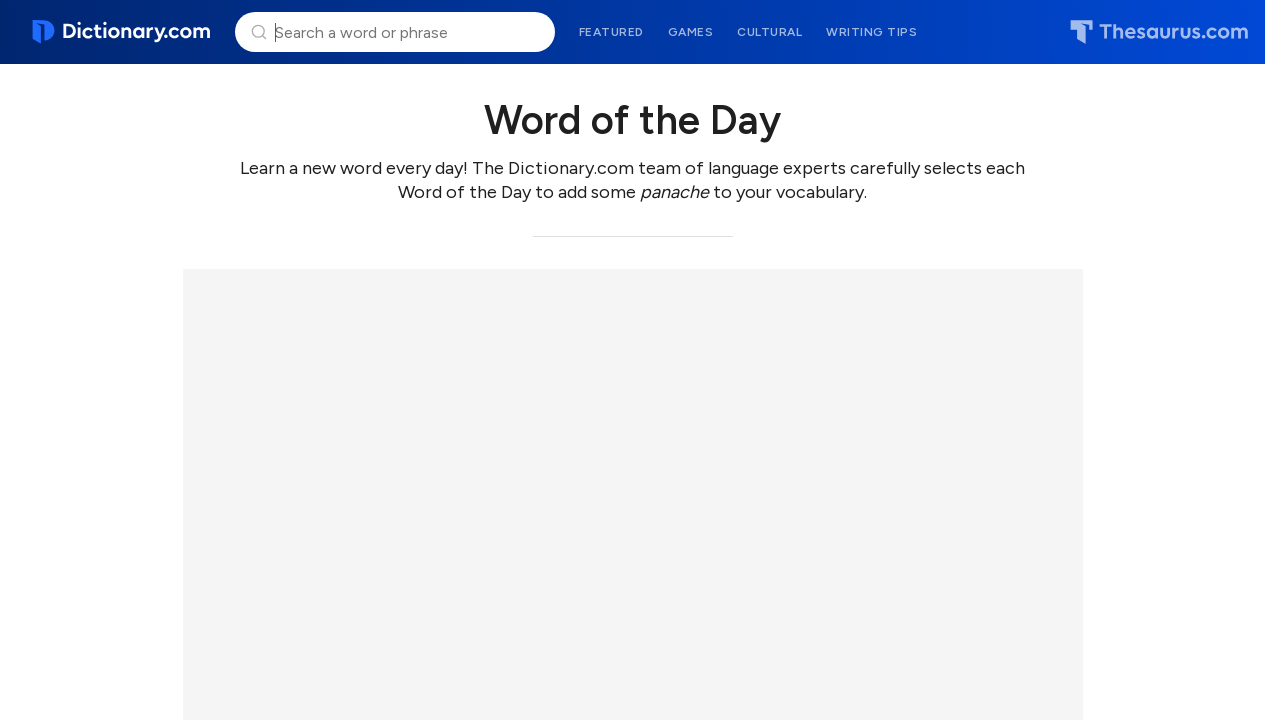

Word of the Day content loaded and word is displayed
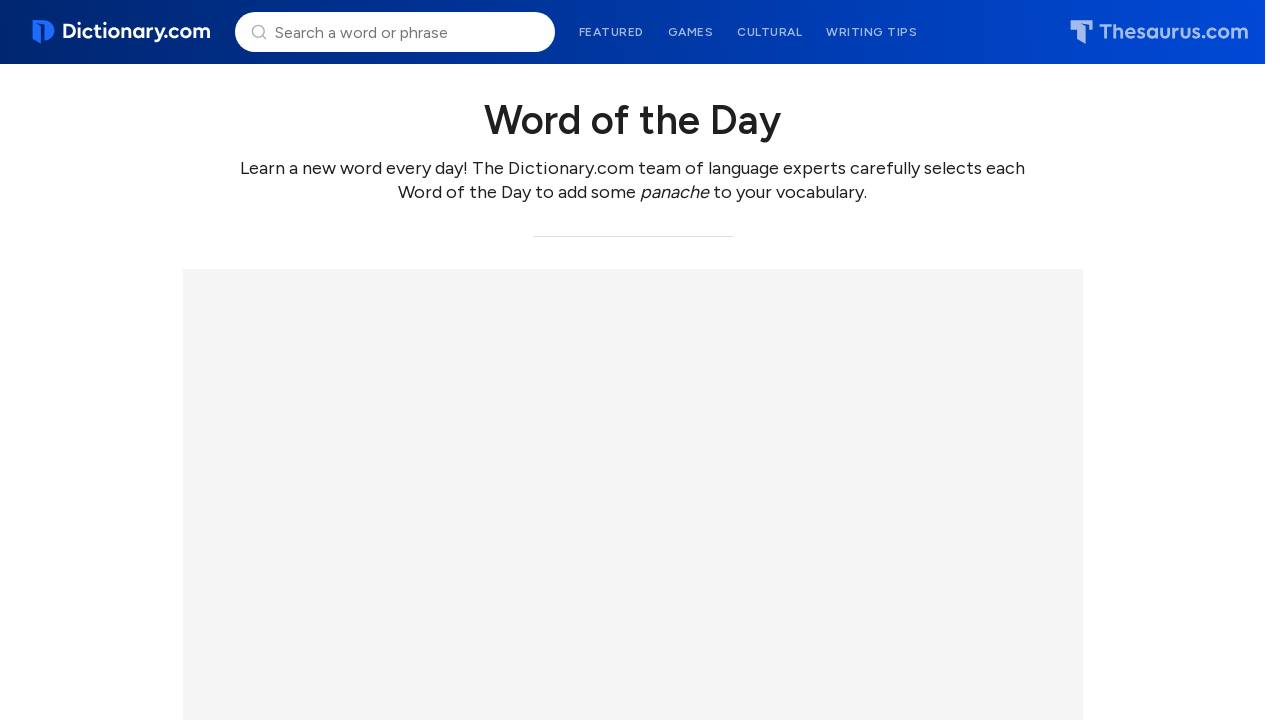

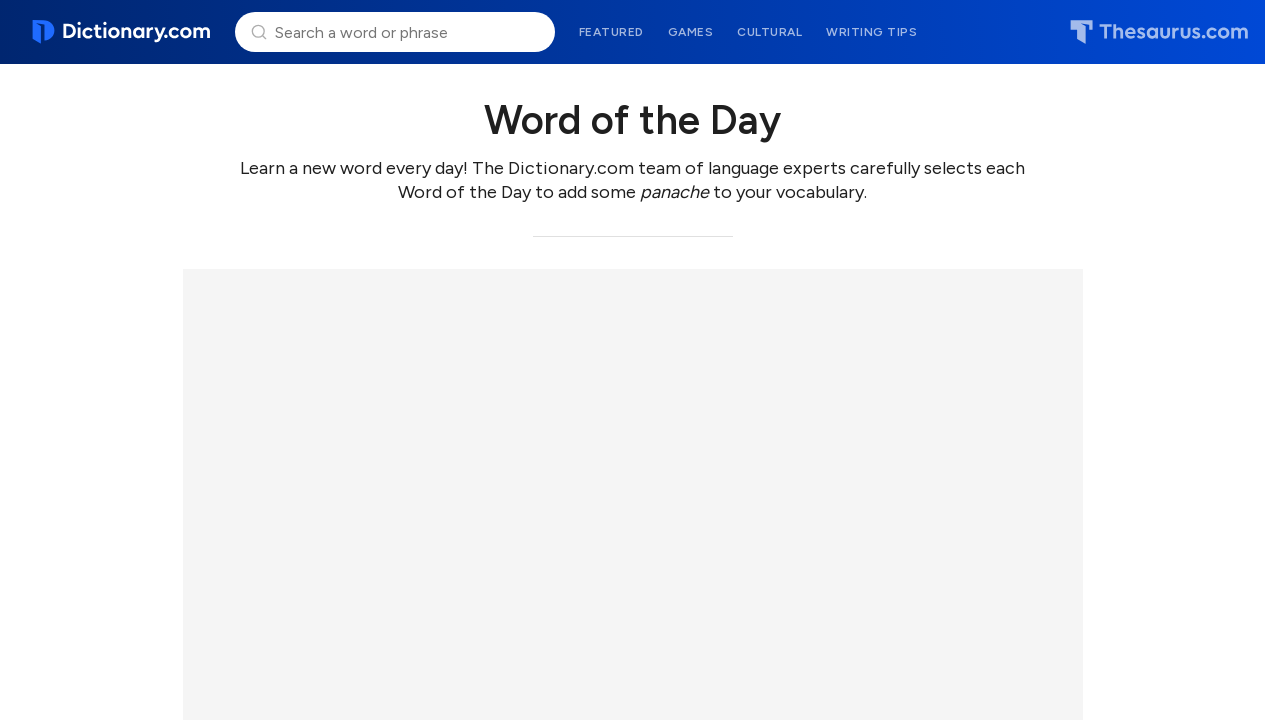